Tests dynamic controls page with explicit waits by clicking Remove button, waiting for "It's gone!" message, then clicking Add button and waiting for "It's back!" message

Starting URL: https://the-internet.herokuapp.com/dynamic_controls

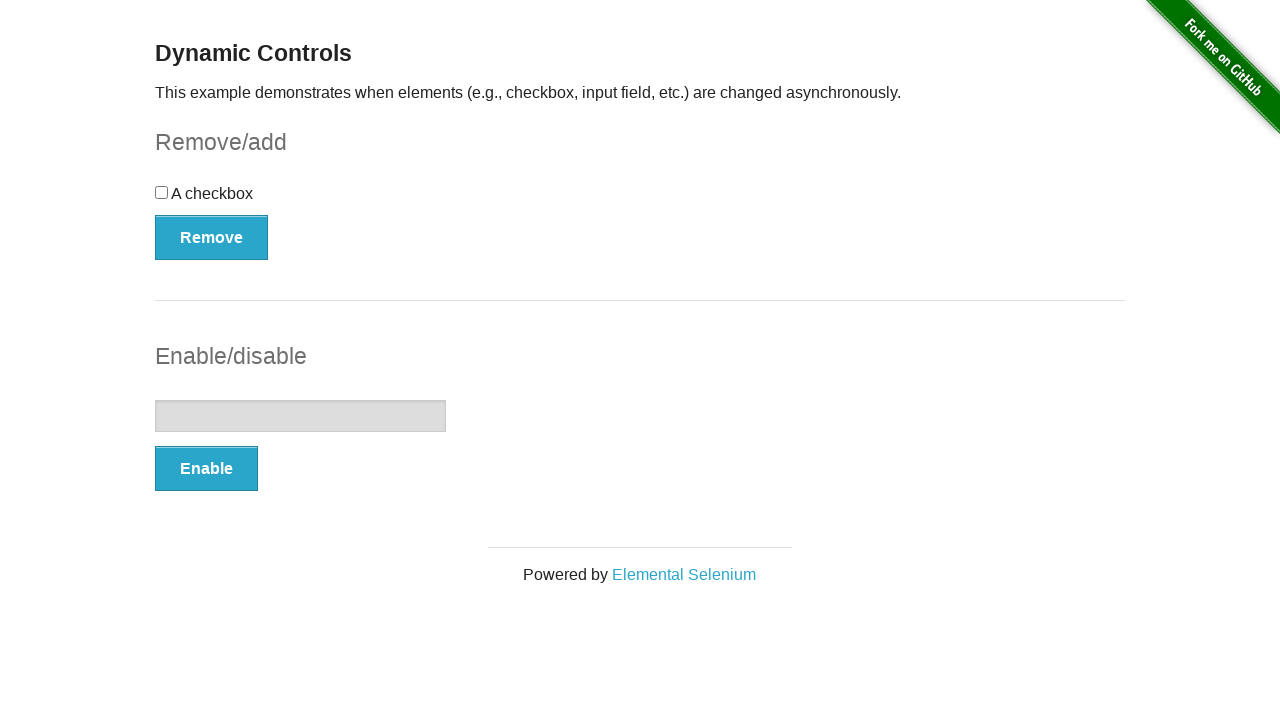

Clicked Remove button at (212, 237) on xpath=//button[@onclick='swapCheckbox()']
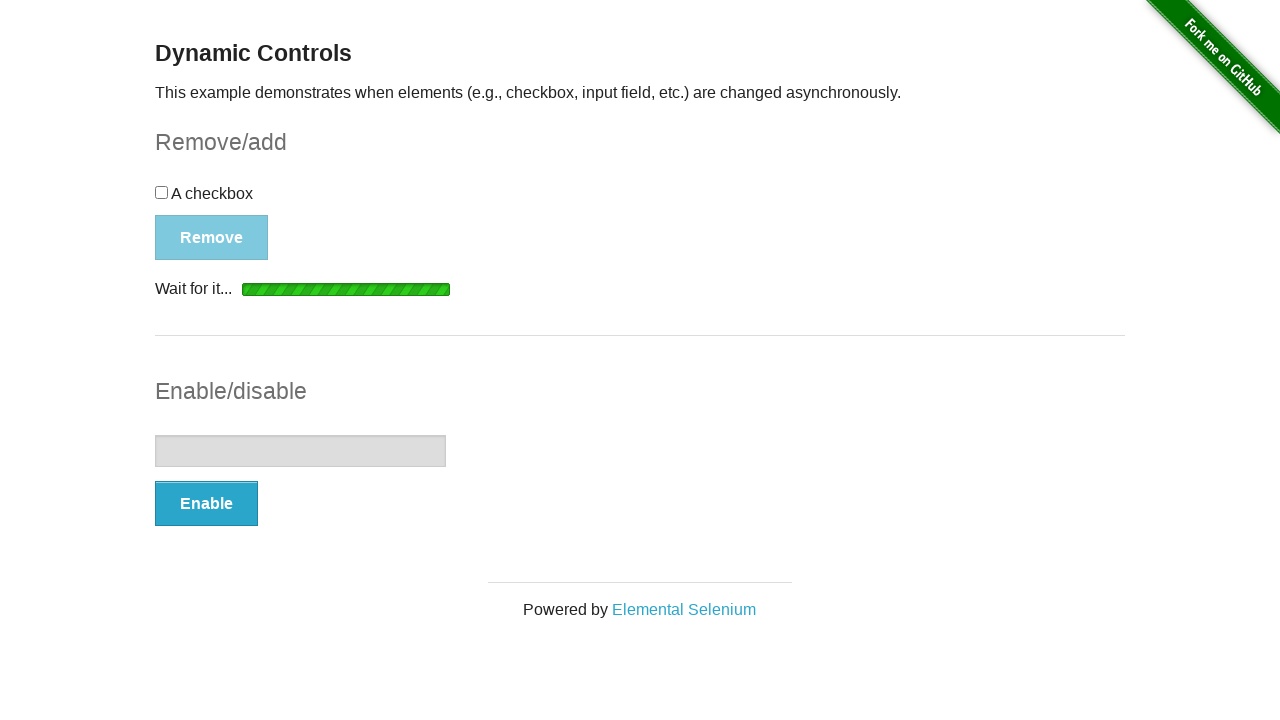

Waited for and confirmed 'It's gone!' message is visible
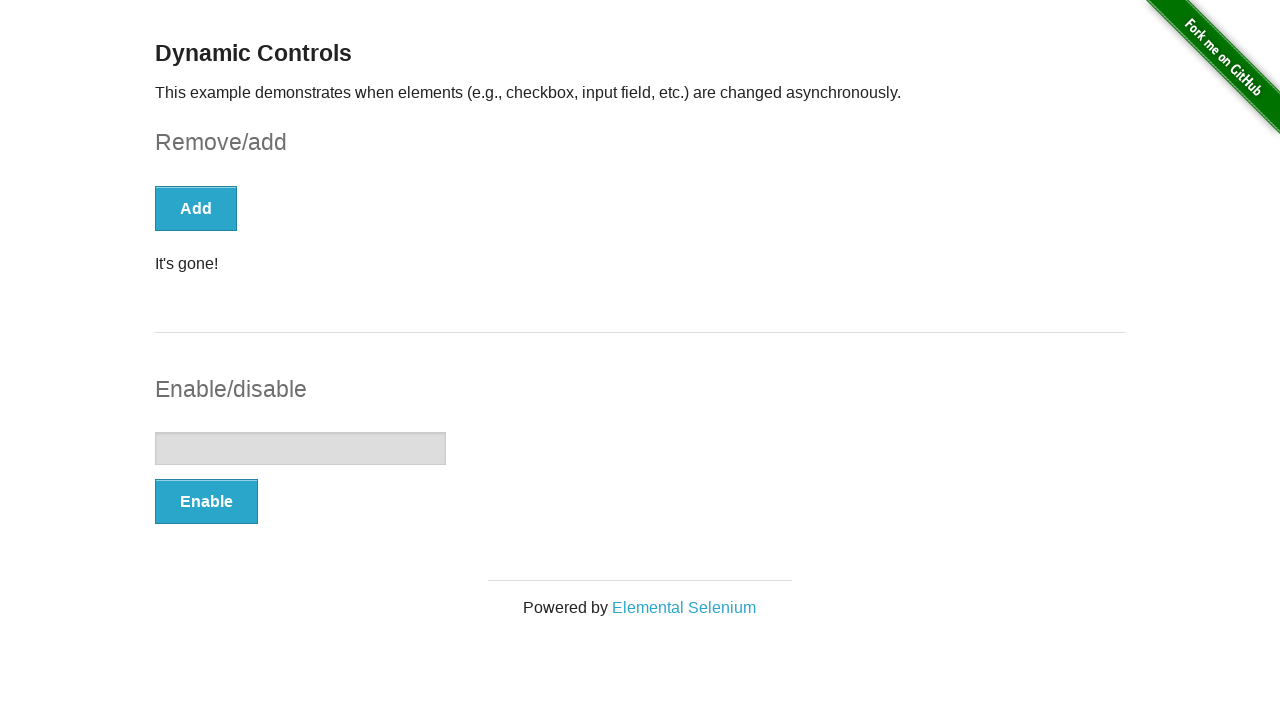

Clicked Add button at (196, 208) on xpath=//button[text()='Add']
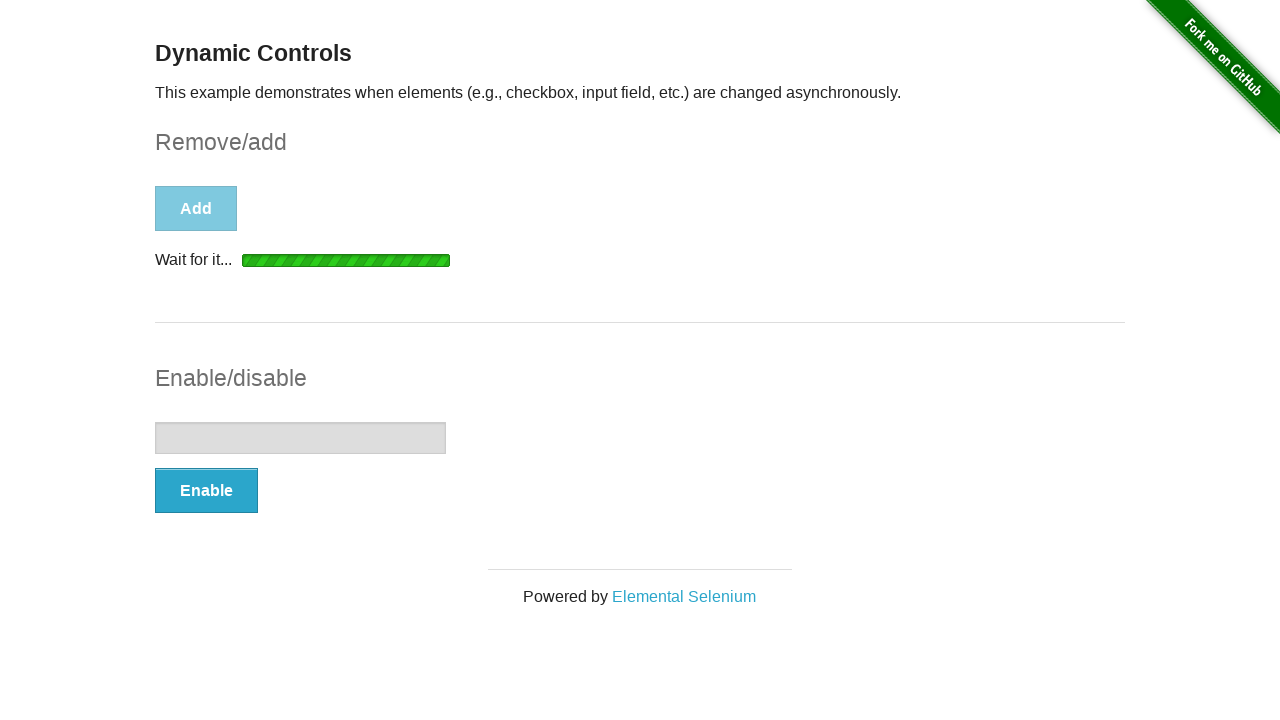

Waited for and confirmed 'It's back!' message is visible
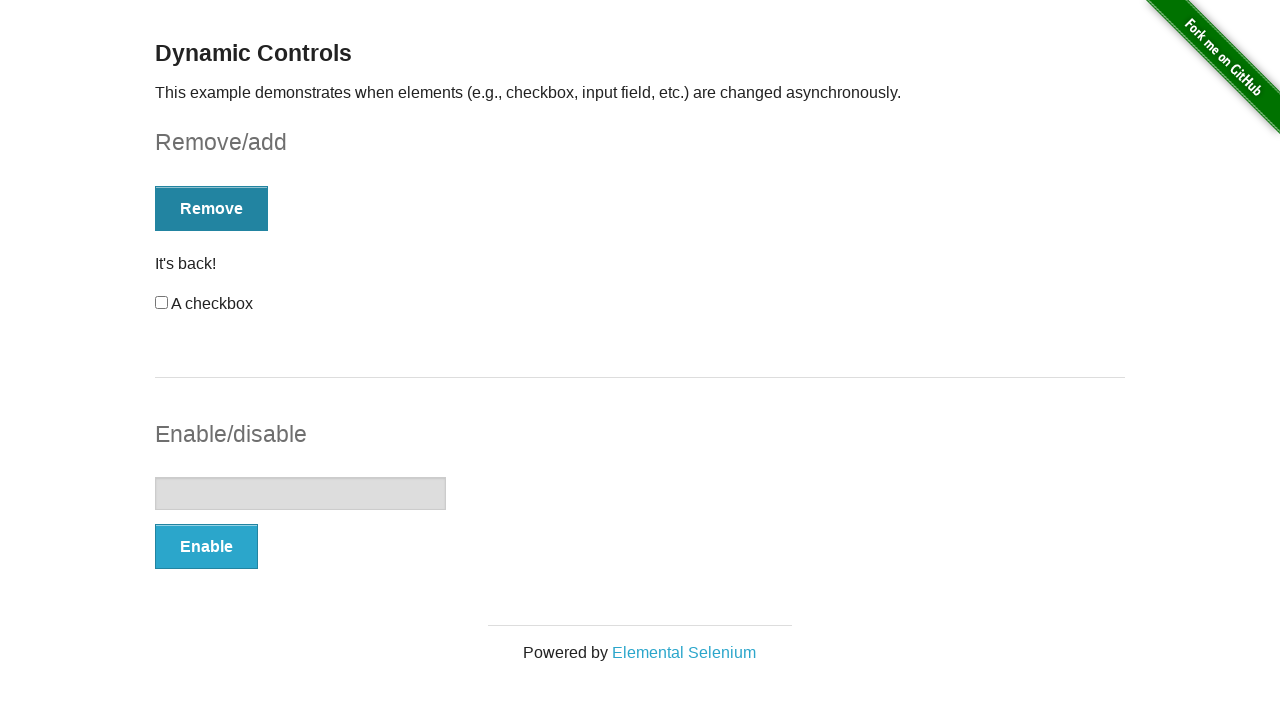

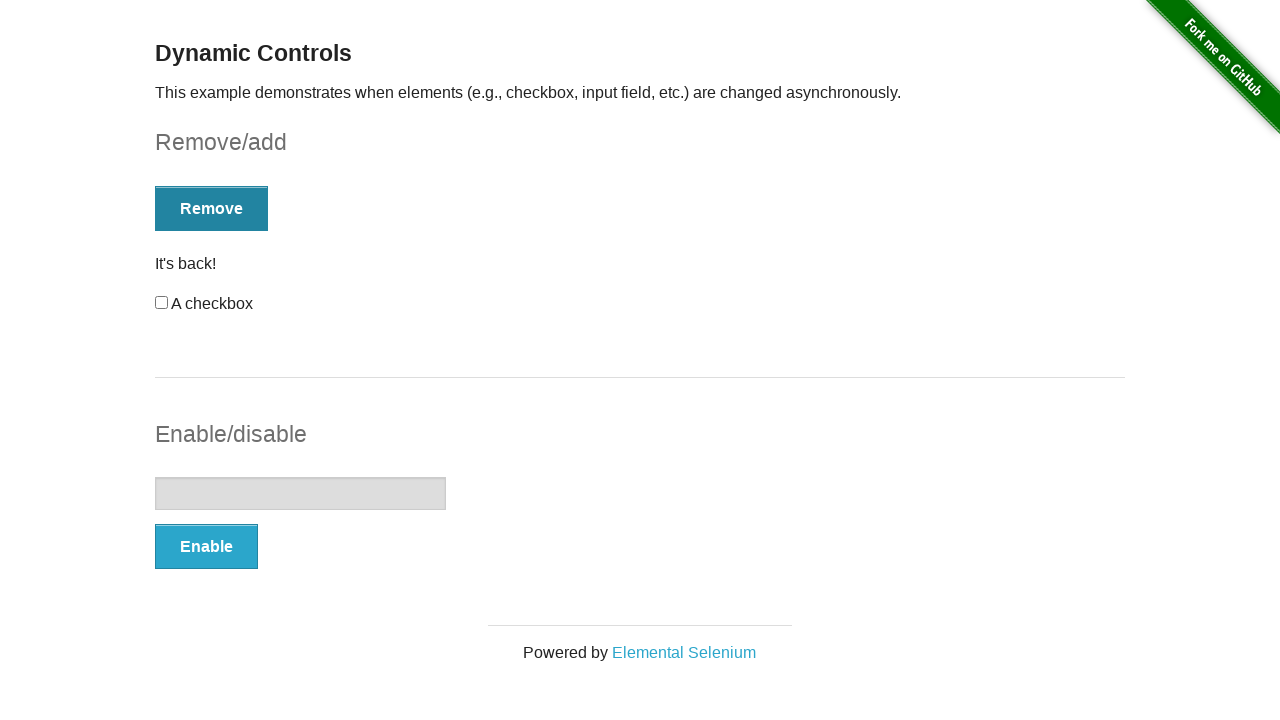